Tests a complaint form by filling in personal information (name, email, phone), description fields, and checking a checkbox agreement.

Starting URL: https://fluentforms.com/forms/complaint-form/

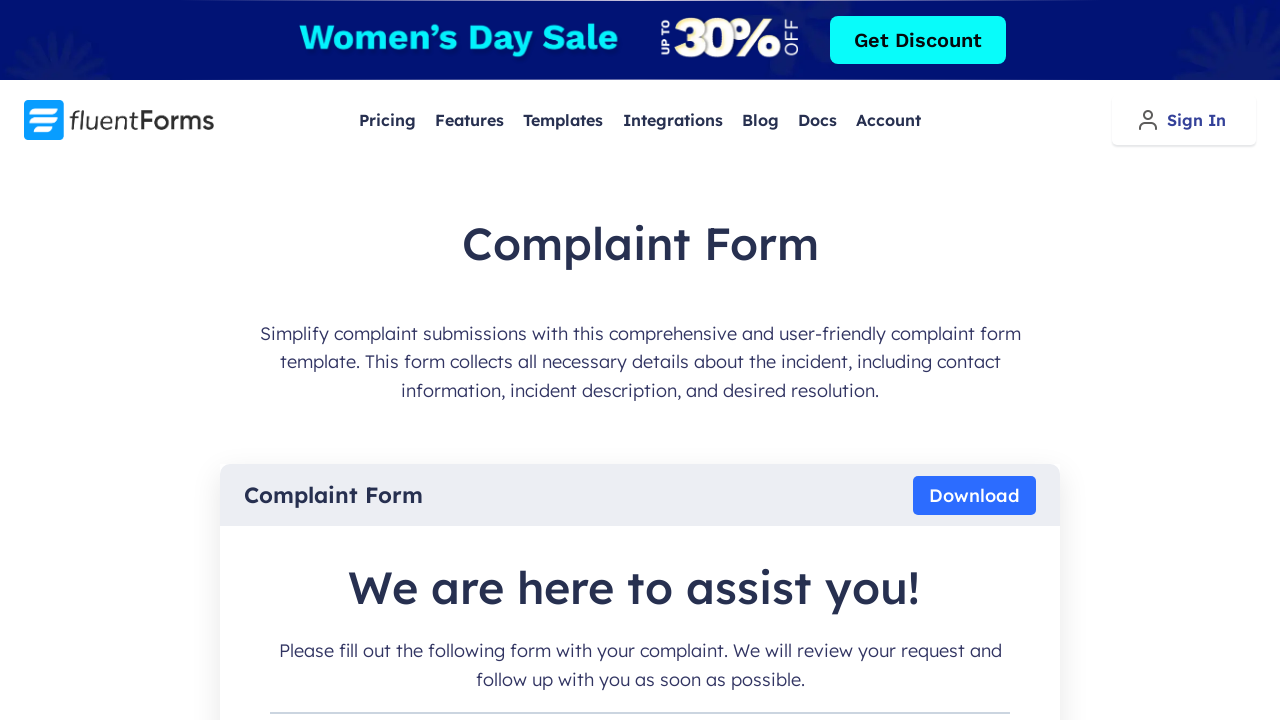

Filled first name field with 'Marcus Thompson' on input[name='names[first_name]']
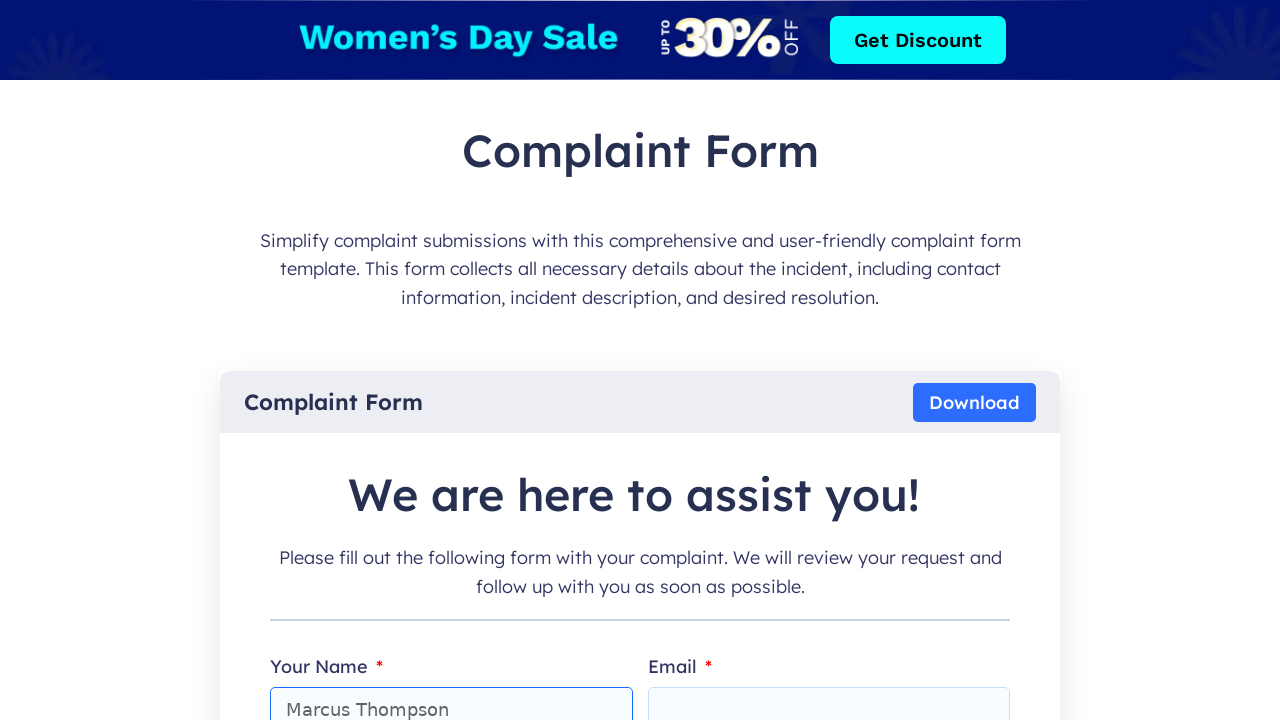

Filled email field with 'marcus.thompson@example.com' on input[name='email']
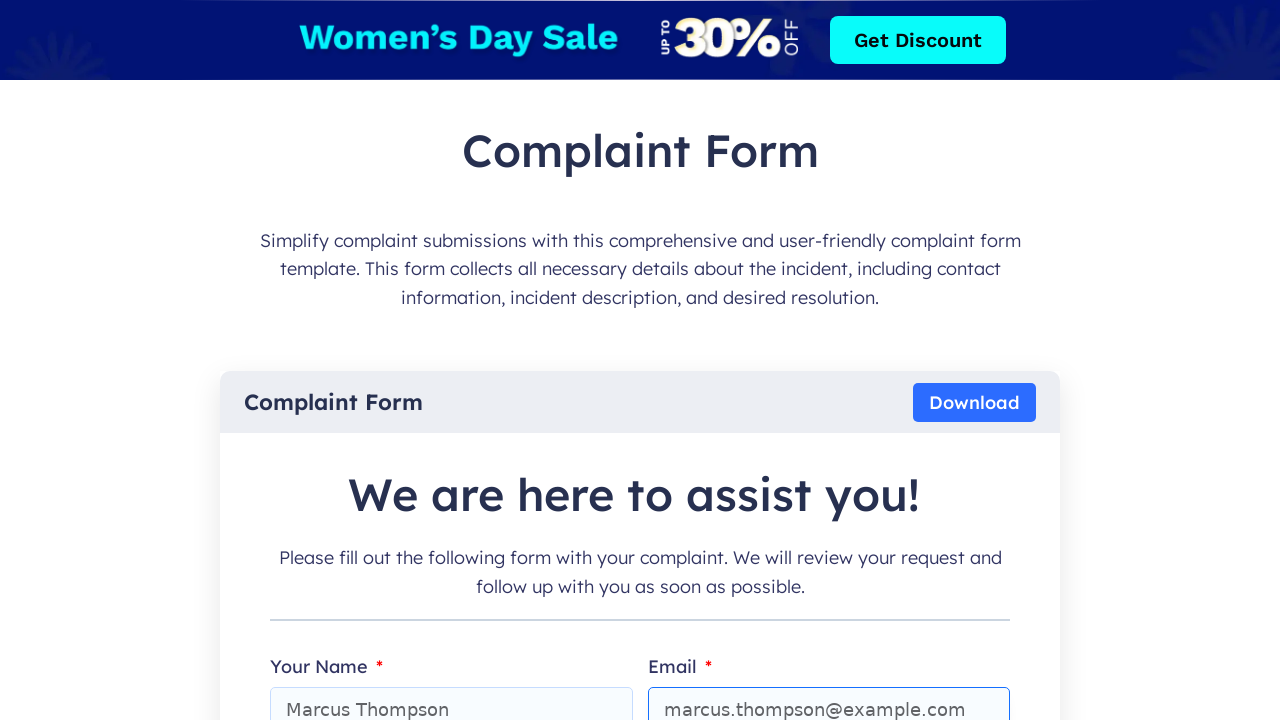

Filled phone number field with '5551234567' on input[name='phone']
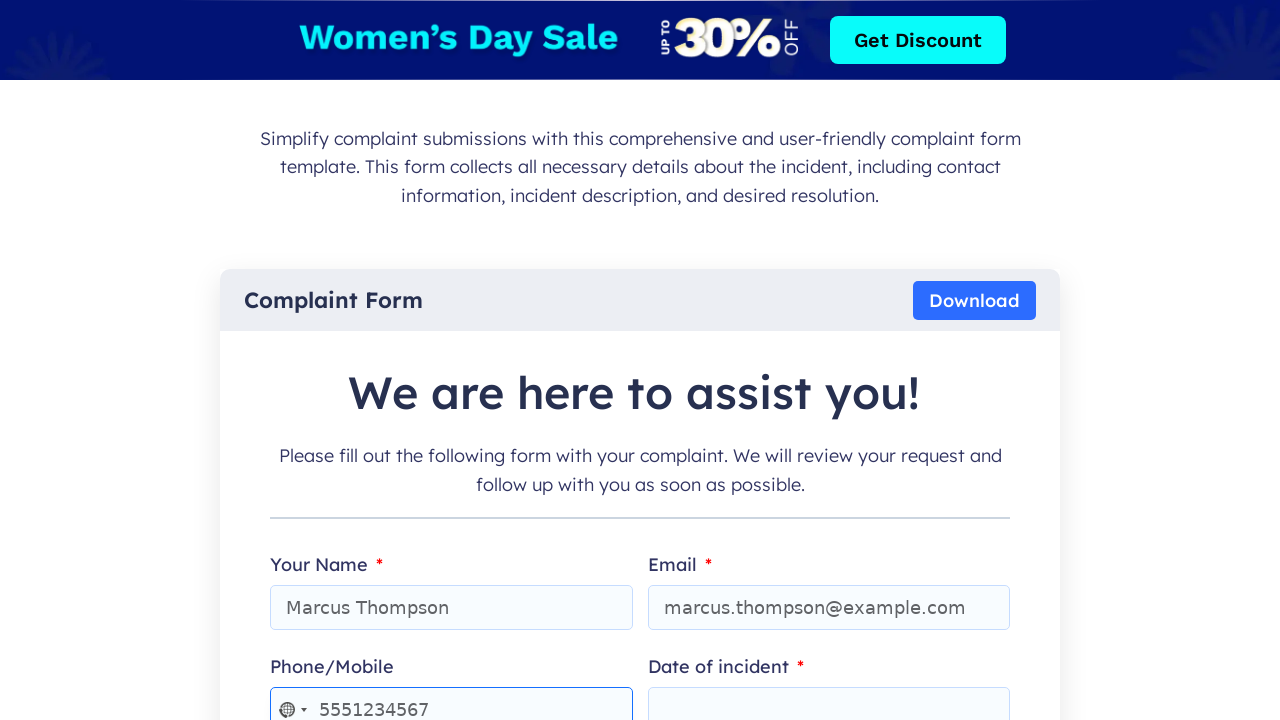

Filled initial complaint description field on #ff_68_description
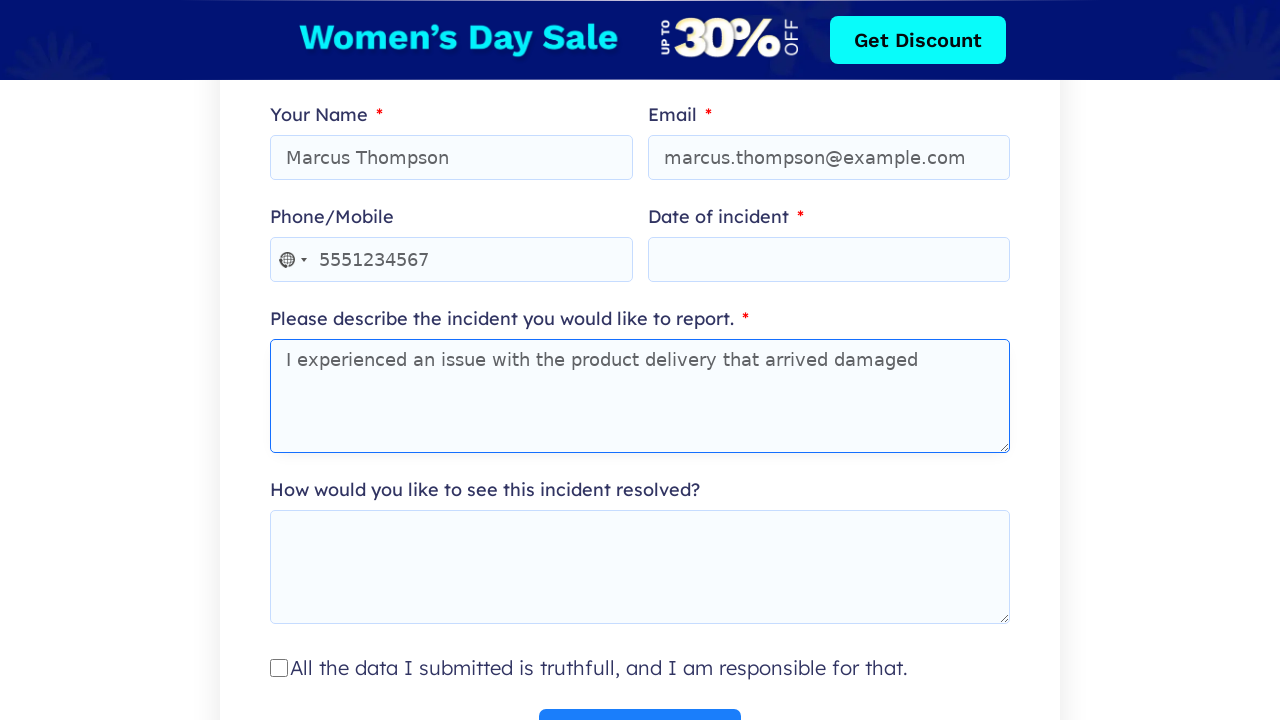

Filled resolution request description field on #ff_68_description_1
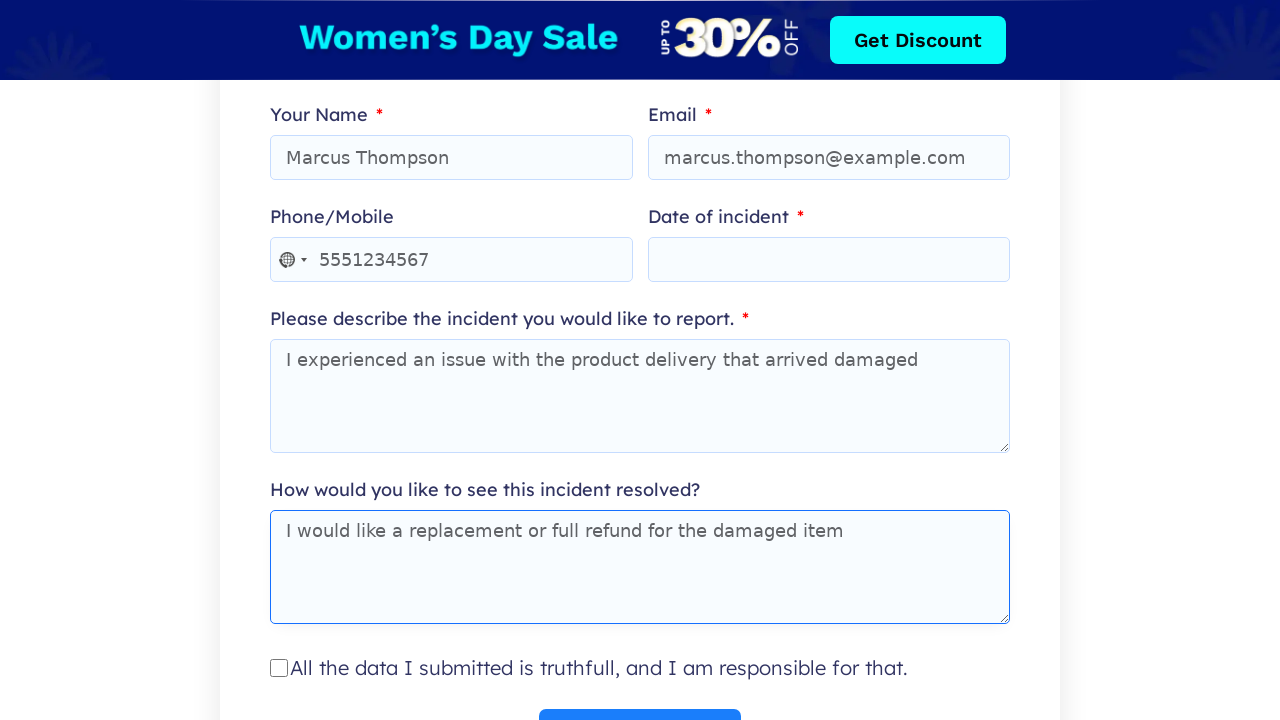

Checked the agreement/consent checkbox at (279, 668) on input[value='on']
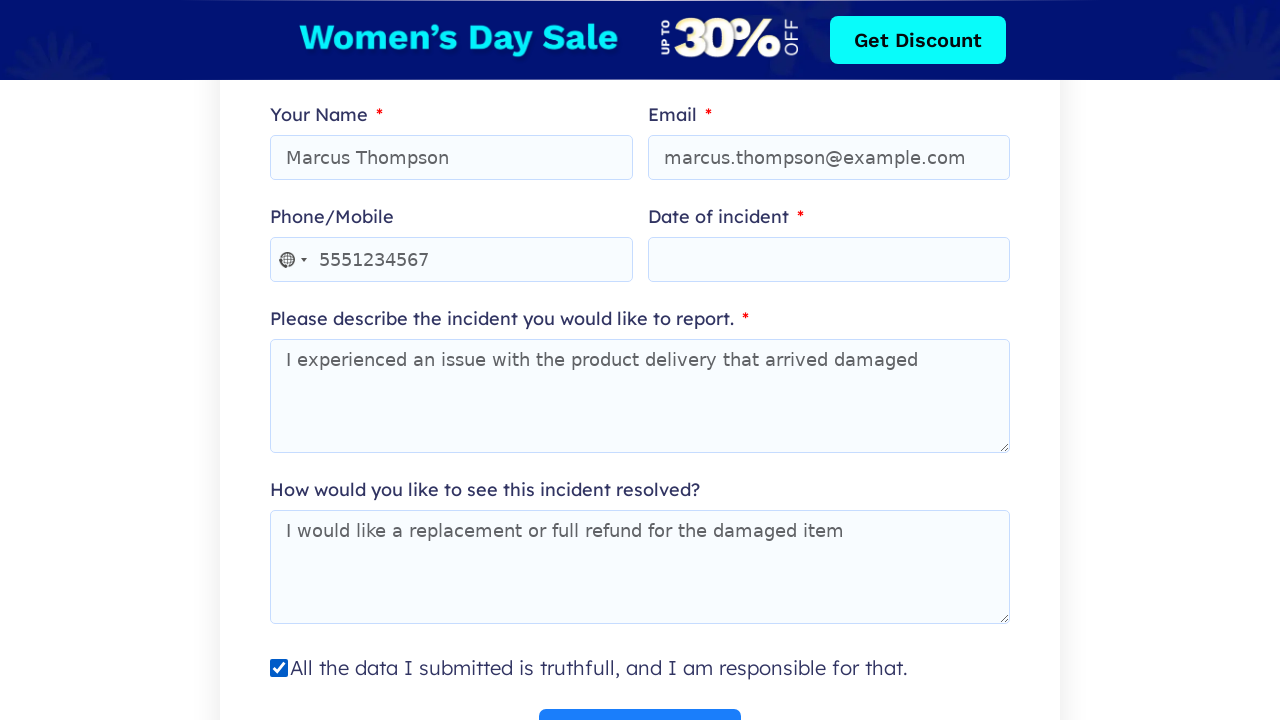

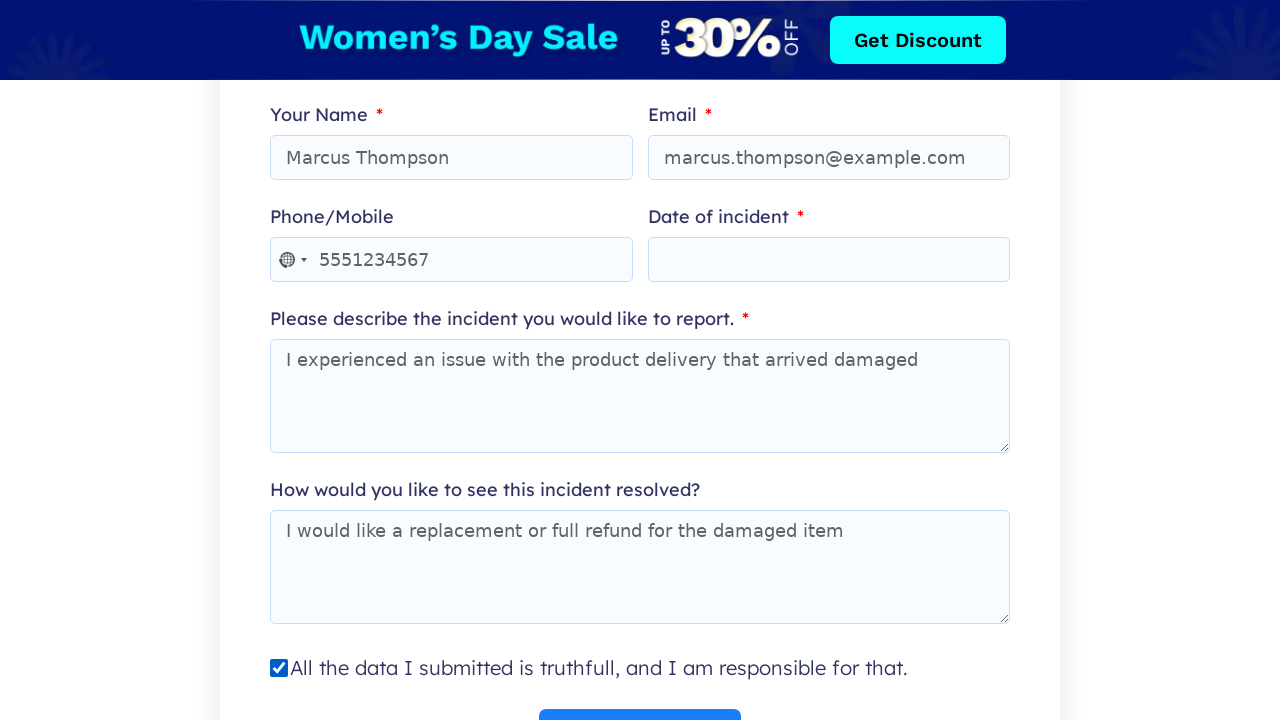